Tests dynamic controls page by clicking the Remove button and verifying that the "It's gone!" message appears after the element is removed

Starting URL: https://the-internet.herokuapp.com/dynamic_controls

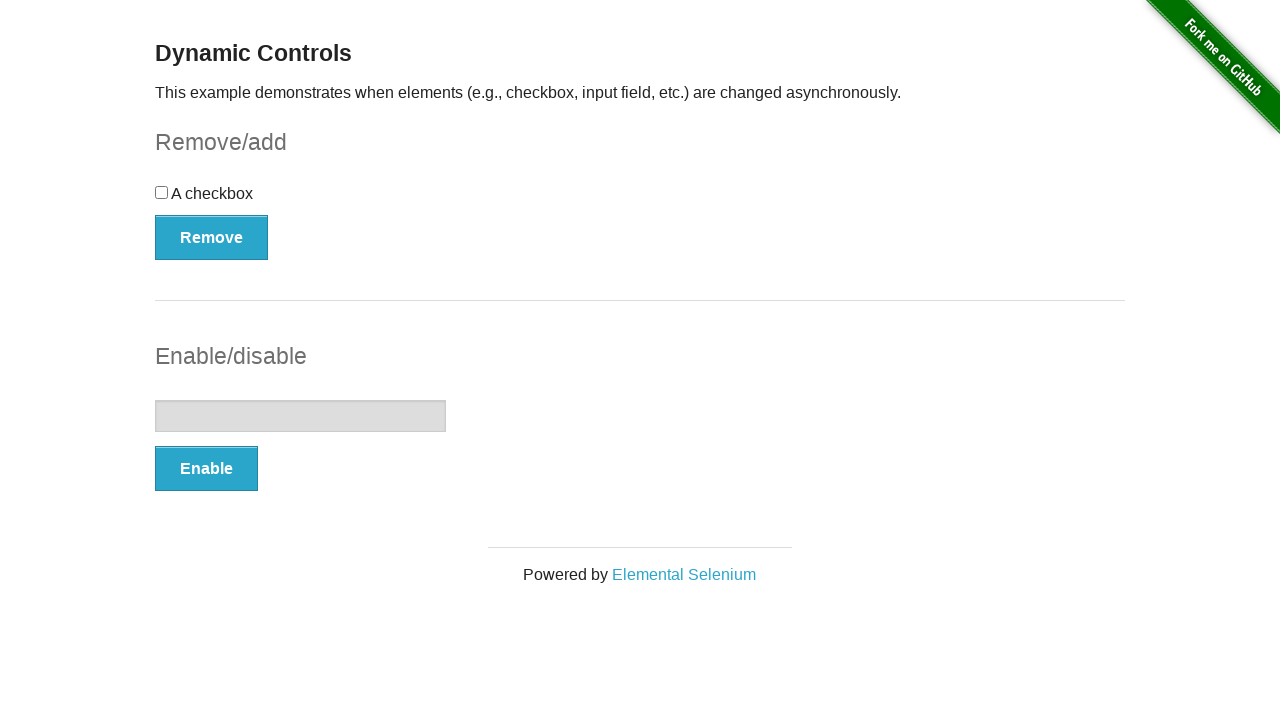

Navigated to dynamic controls page
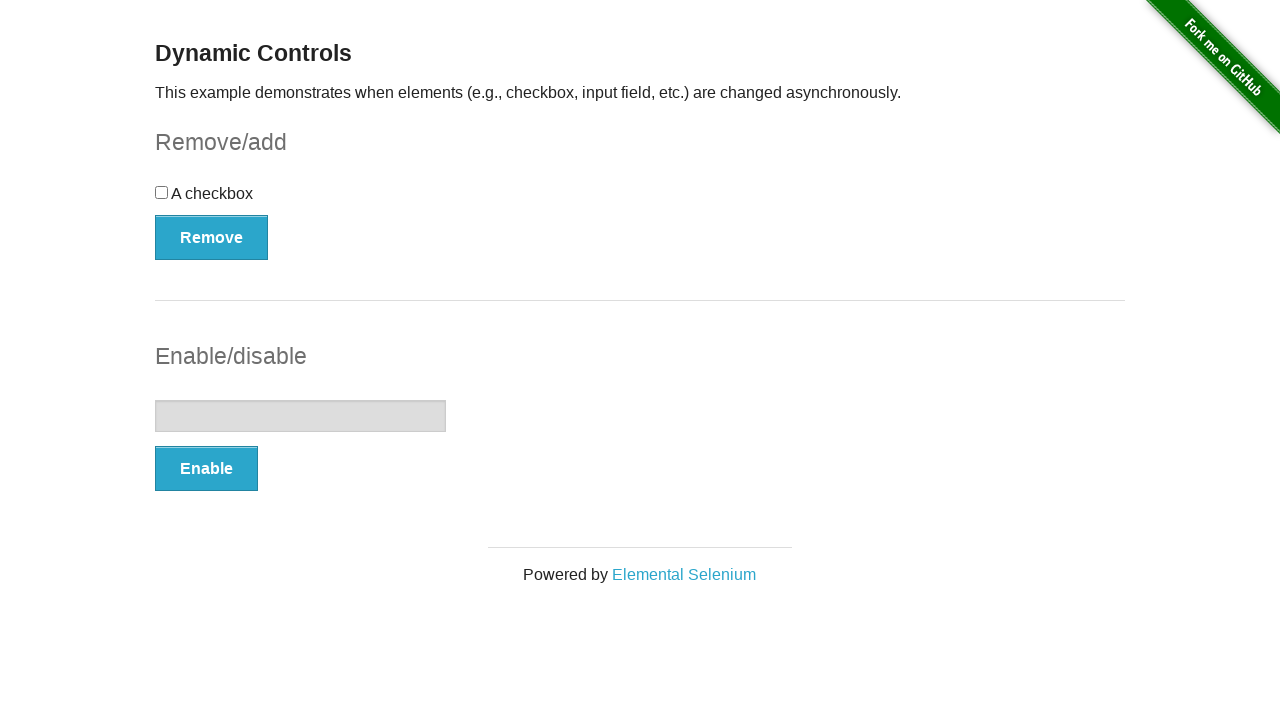

Clicked the Remove button at (212, 237) on xpath=//*[text()='Remove']
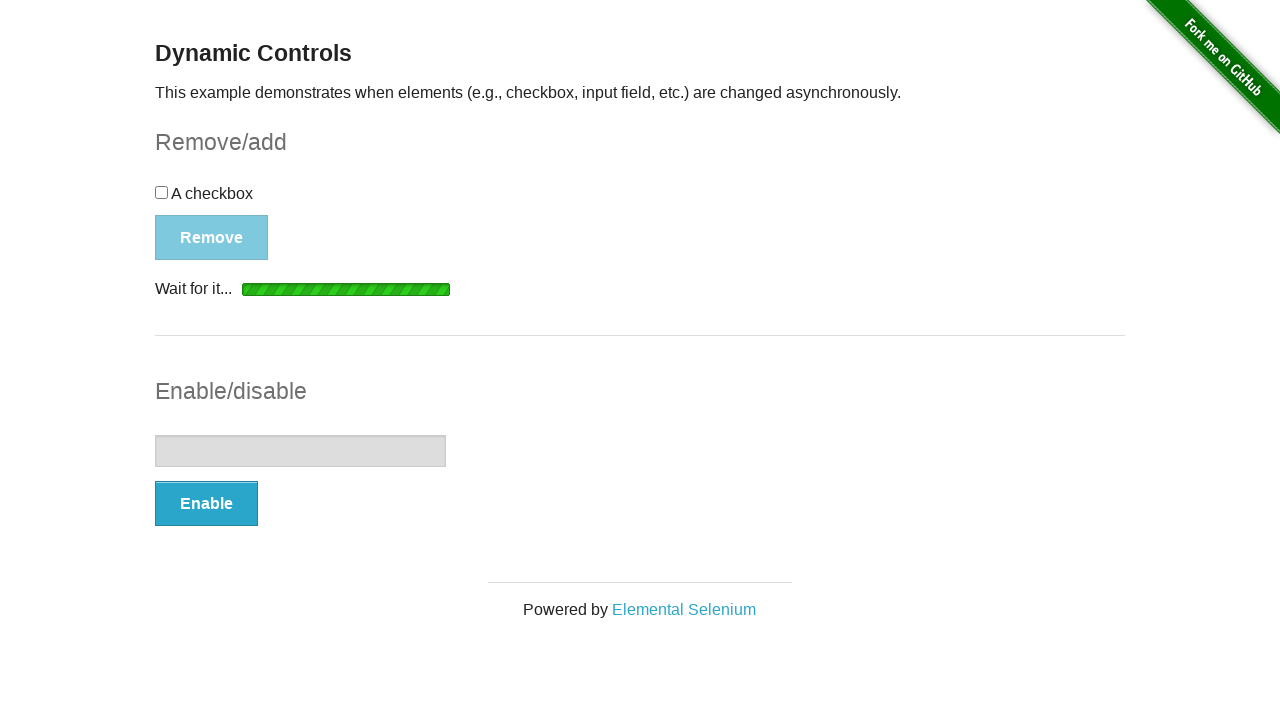

Waited for 'It's gone!' message to appear and become visible
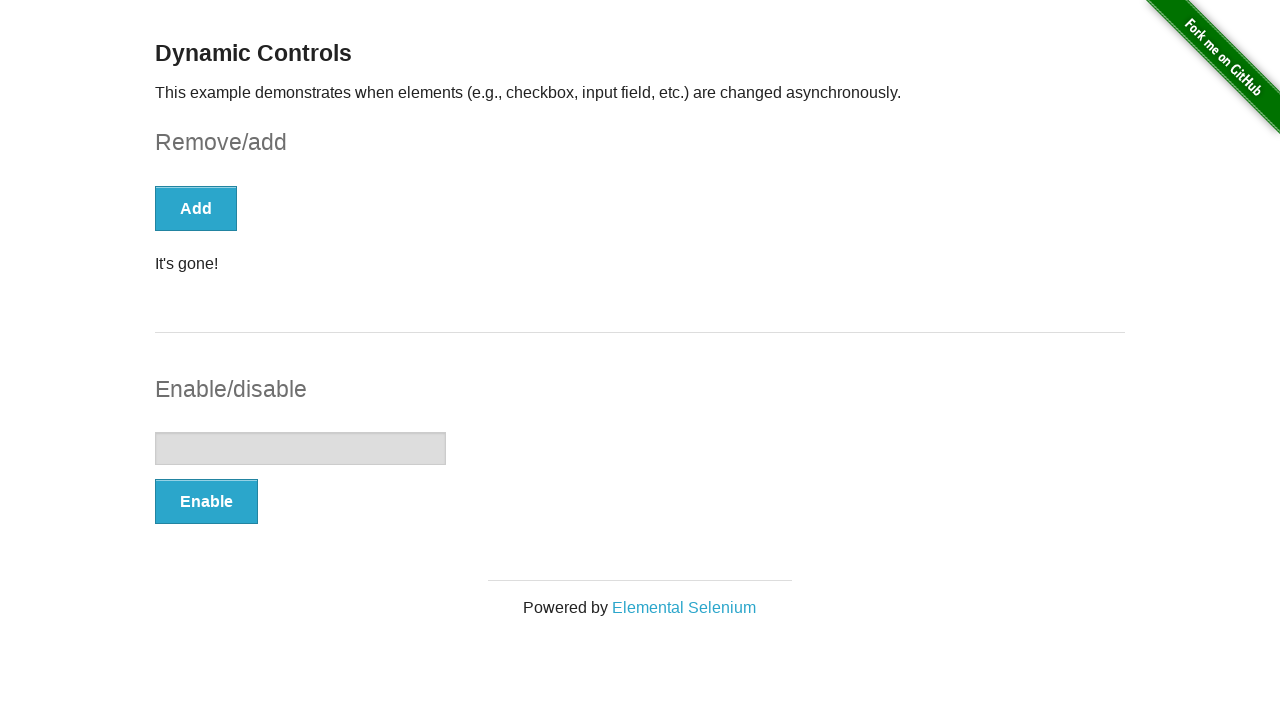

Verified that the 'It's gone!' message is visible
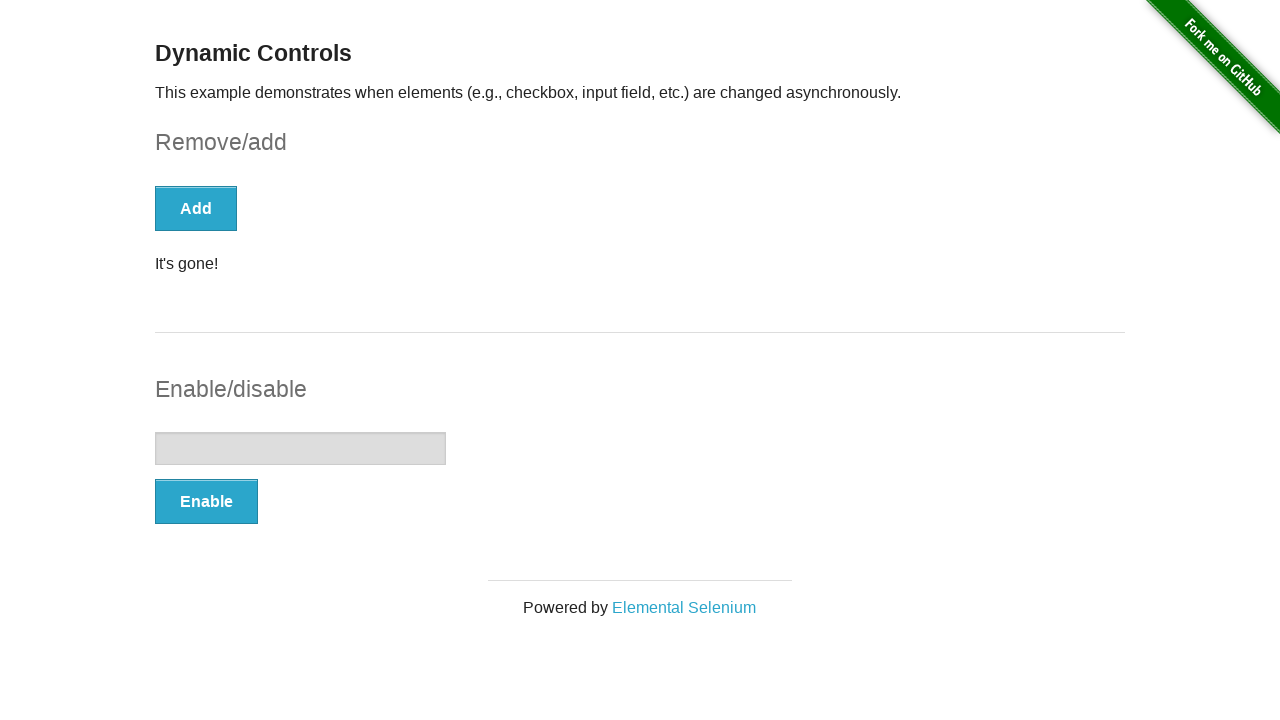

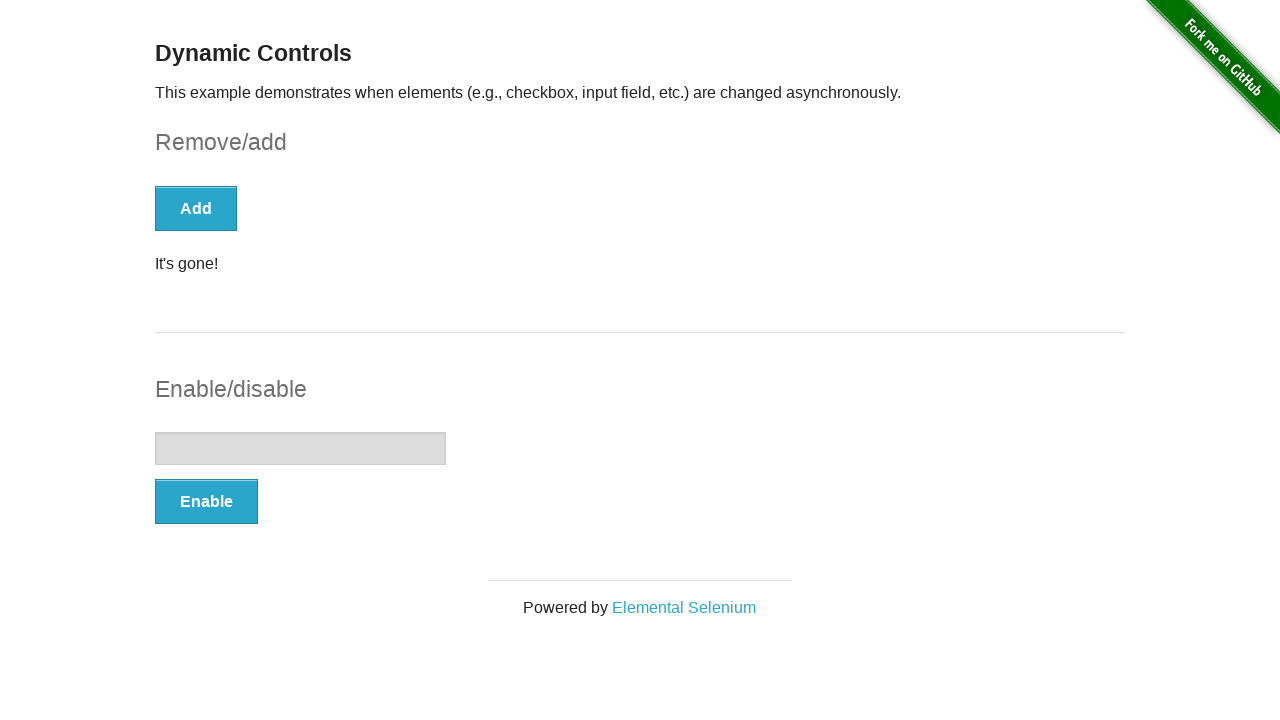